Tests sorting the "Due" column in ascending order using semantic class-based locators on the second table.

Starting URL: http://the-internet.herokuapp.com/tables

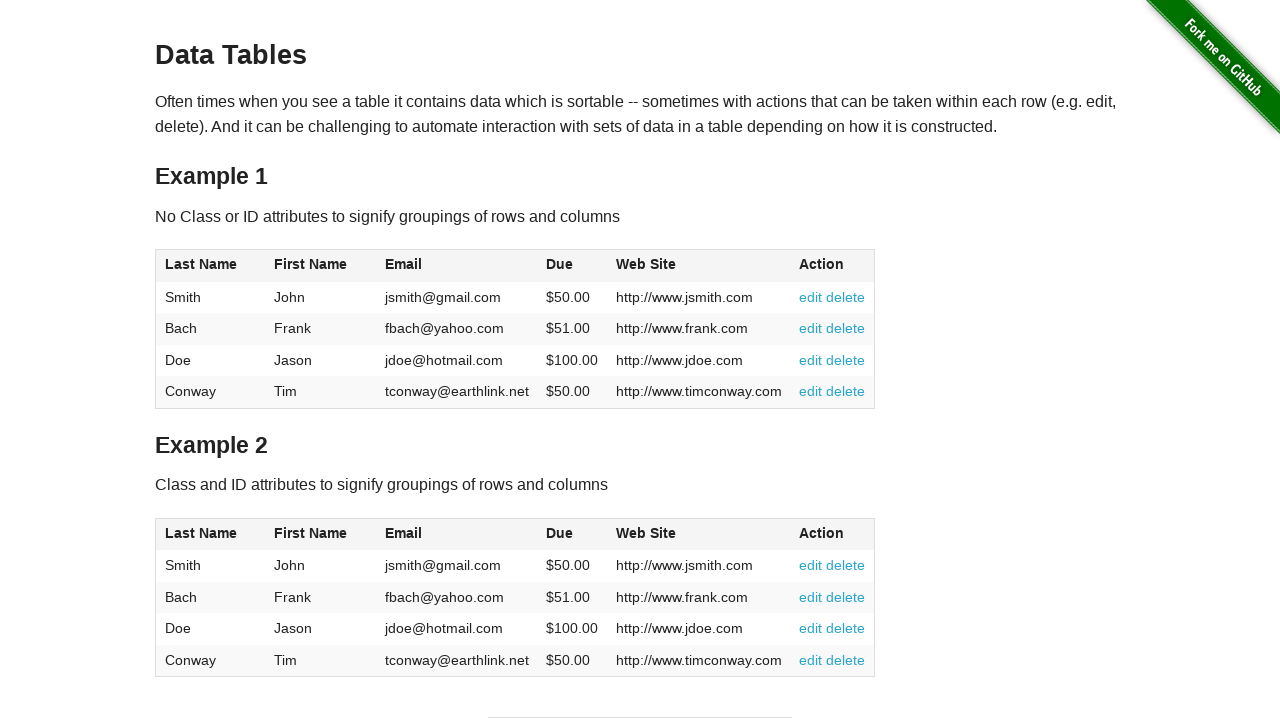

Clicked the 'Due' column header in the second table to sort at (560, 533) on #table2 thead .dues
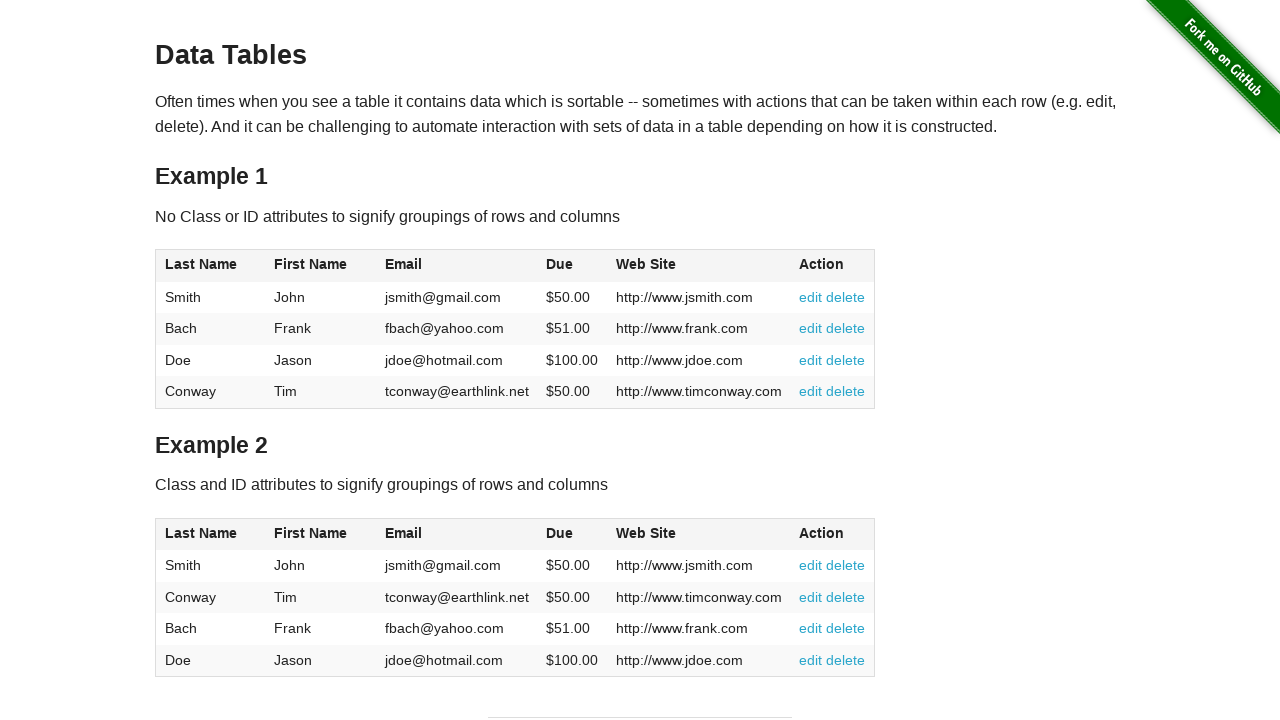

Verified that the 'Due' column data loaded after sorting
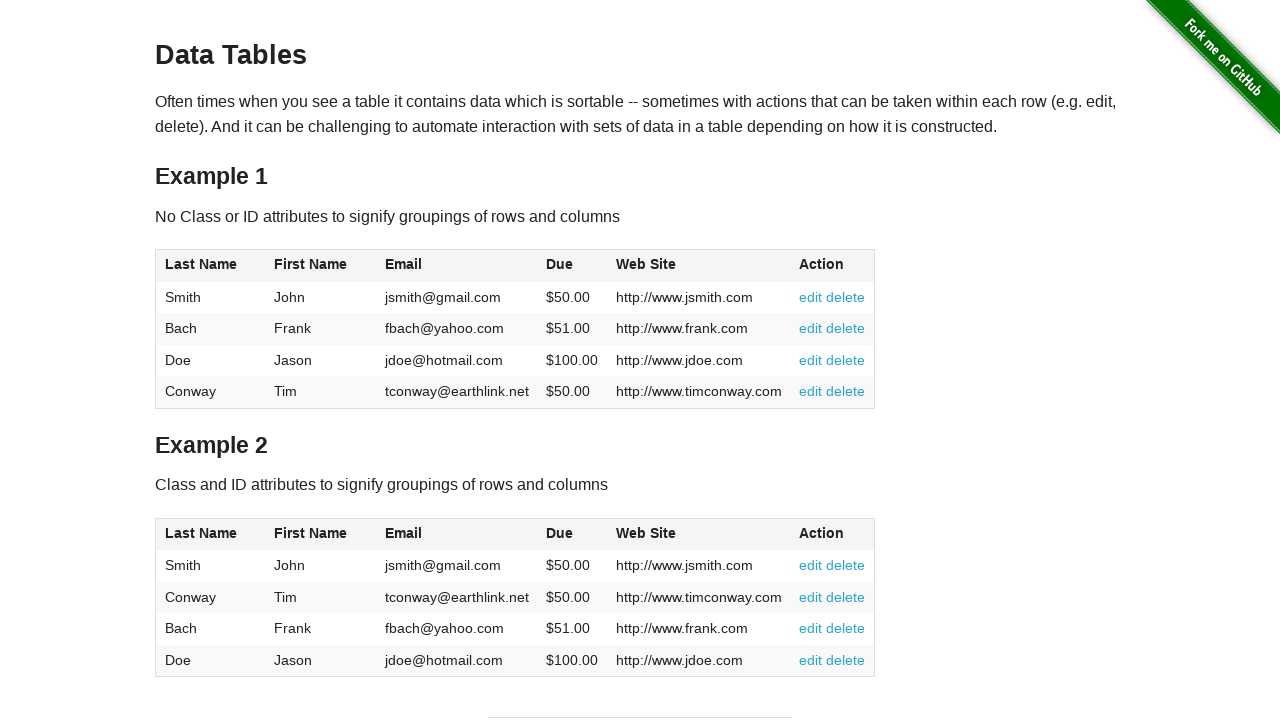

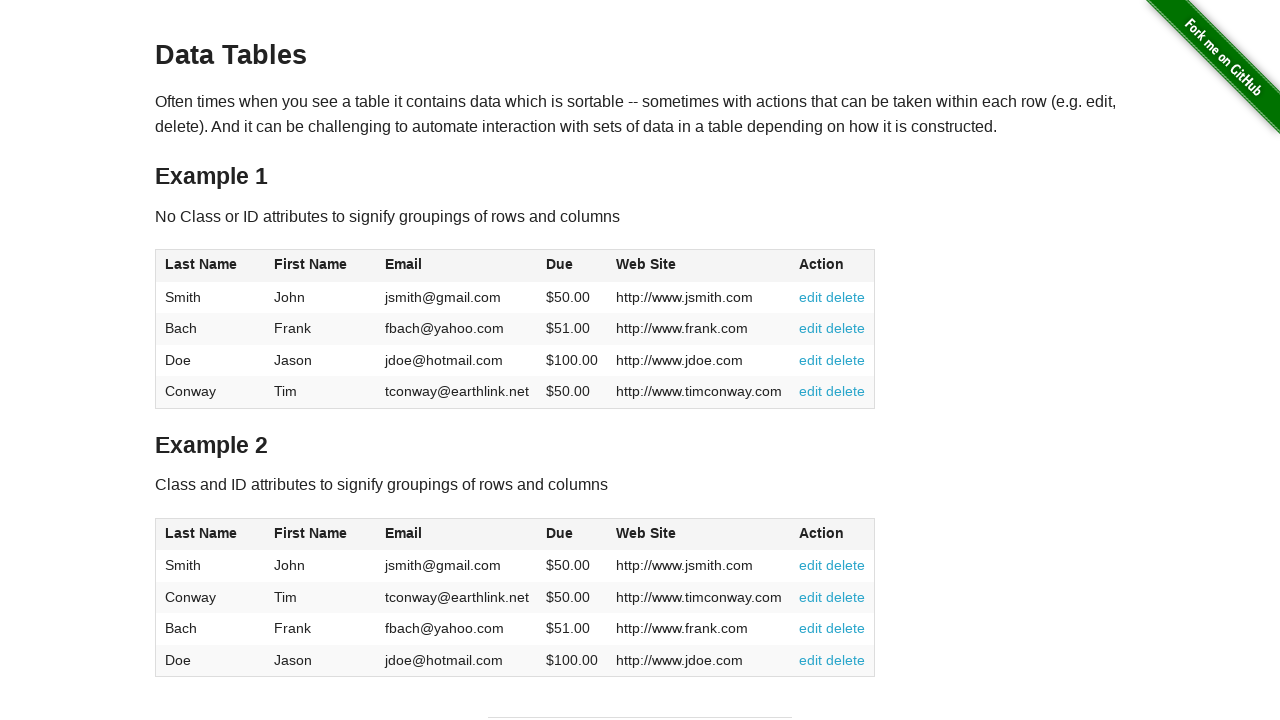